Tests basic navigation functionality by visiting ITBootcamp website, navigating to a course page, and using browser back/forward buttons

Starting URL: https://itbootcamp.rs/

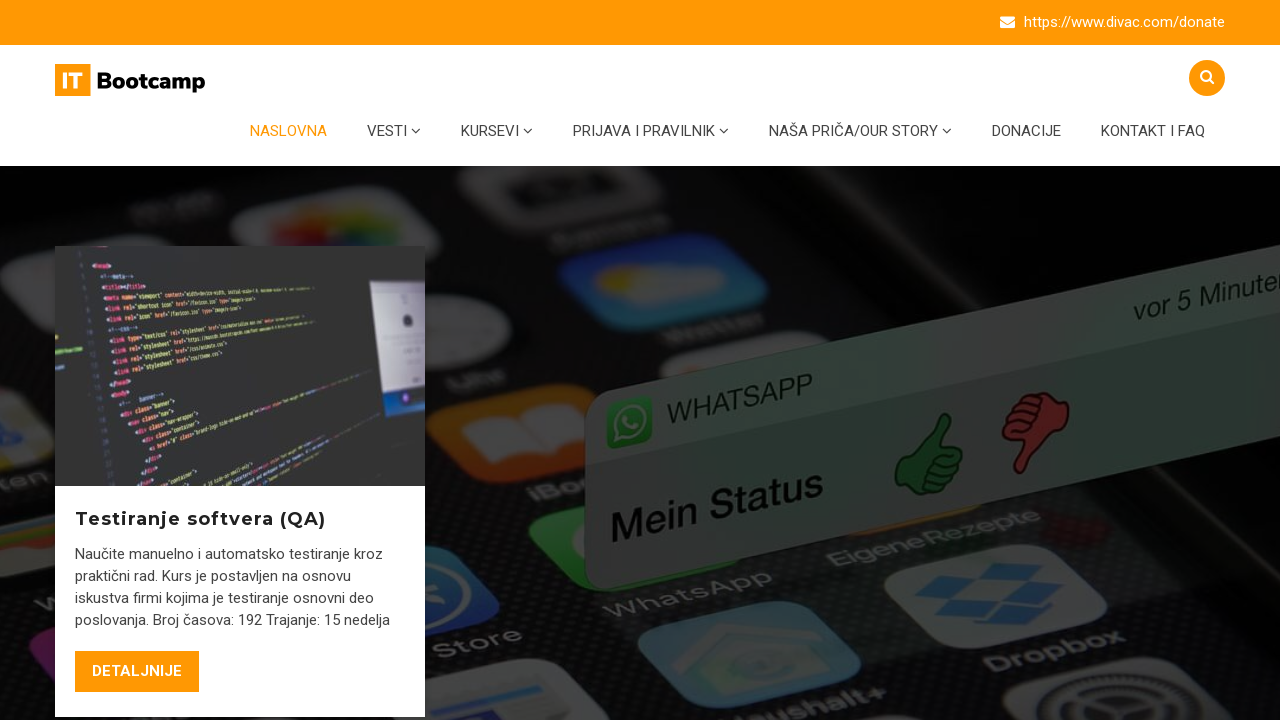

Refreshed the current page
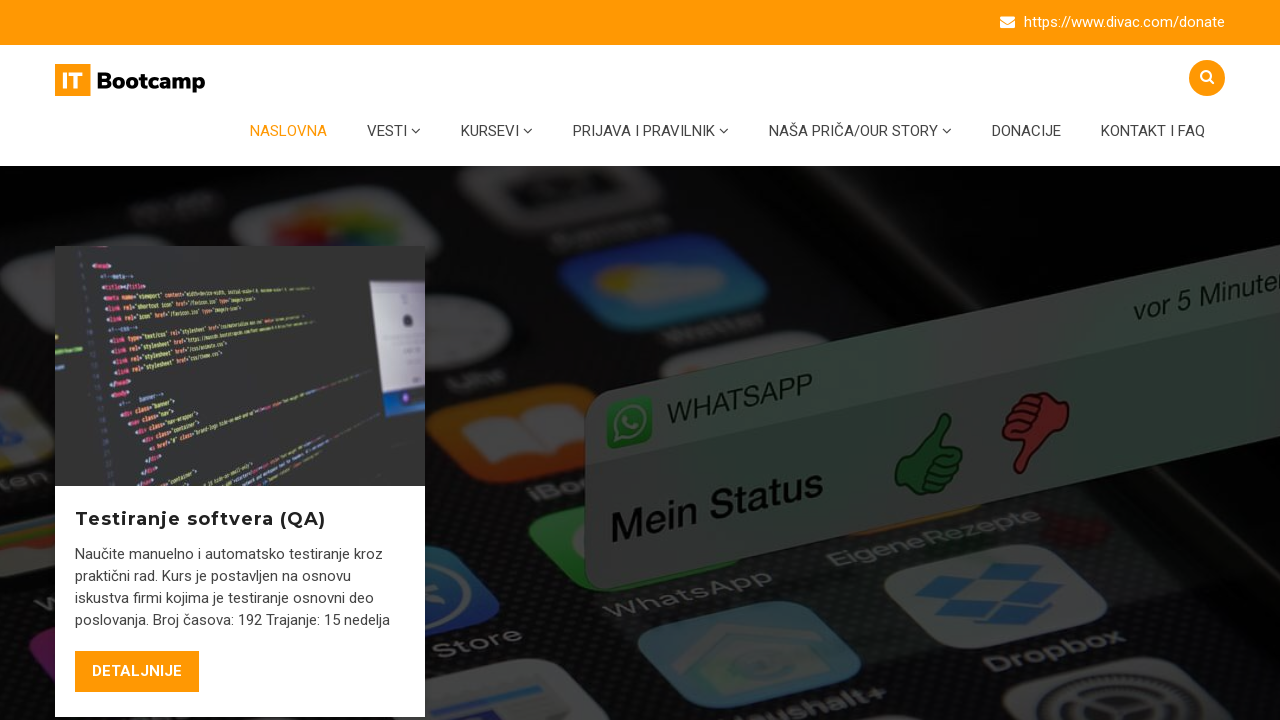

Navigated to software testing course page
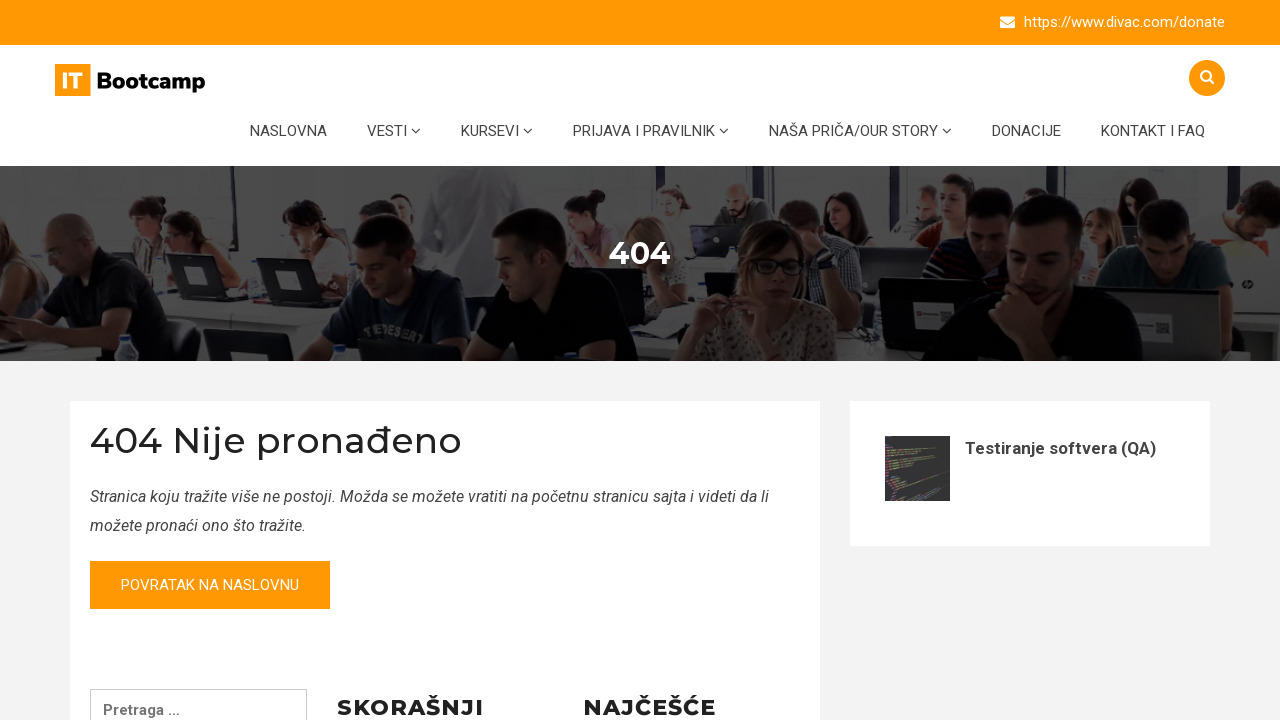

Navigated back to the previous page using browser back button
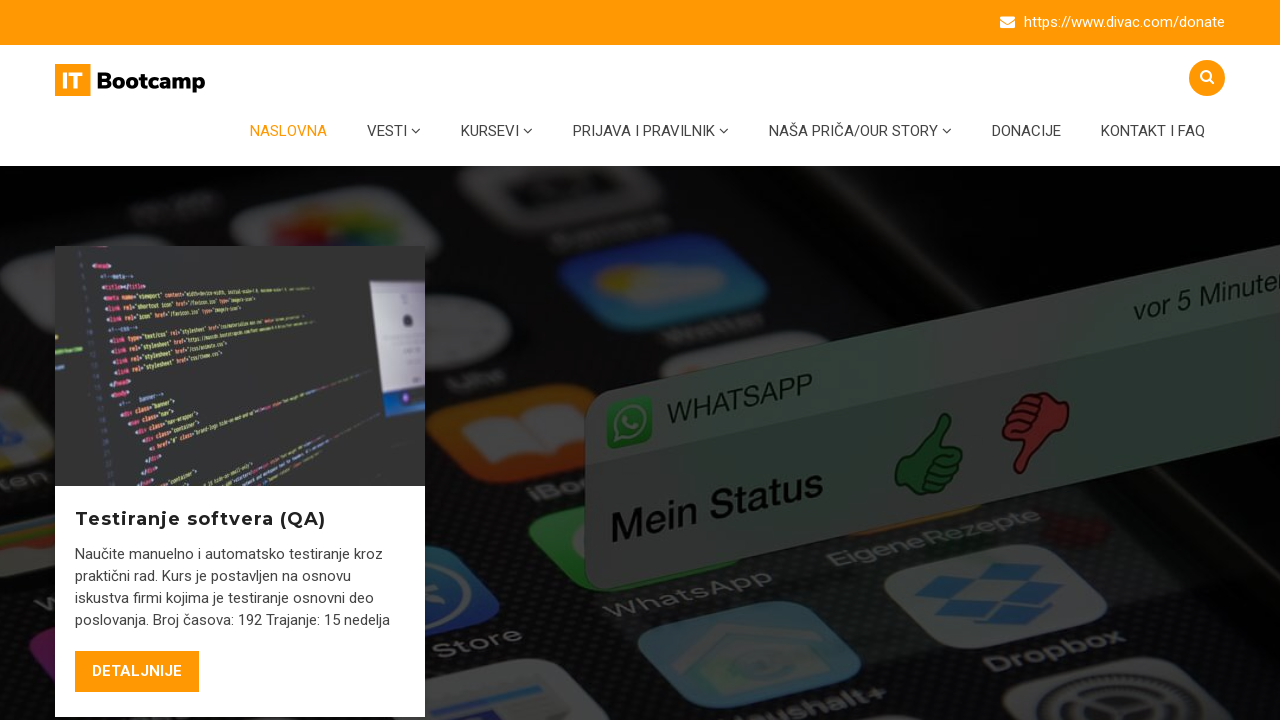

Navigated forward using browser forward button
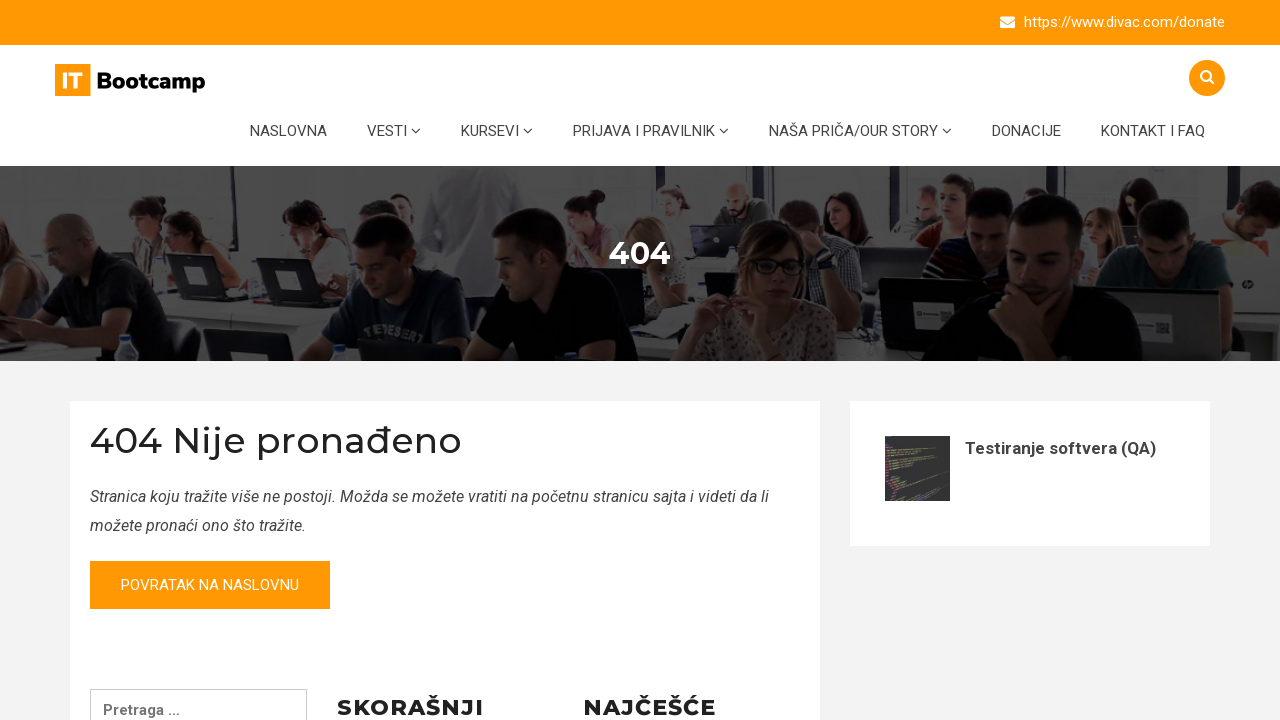

Retrieved current URL: https://itbootcamp.rs/course/testiranje-softvera/
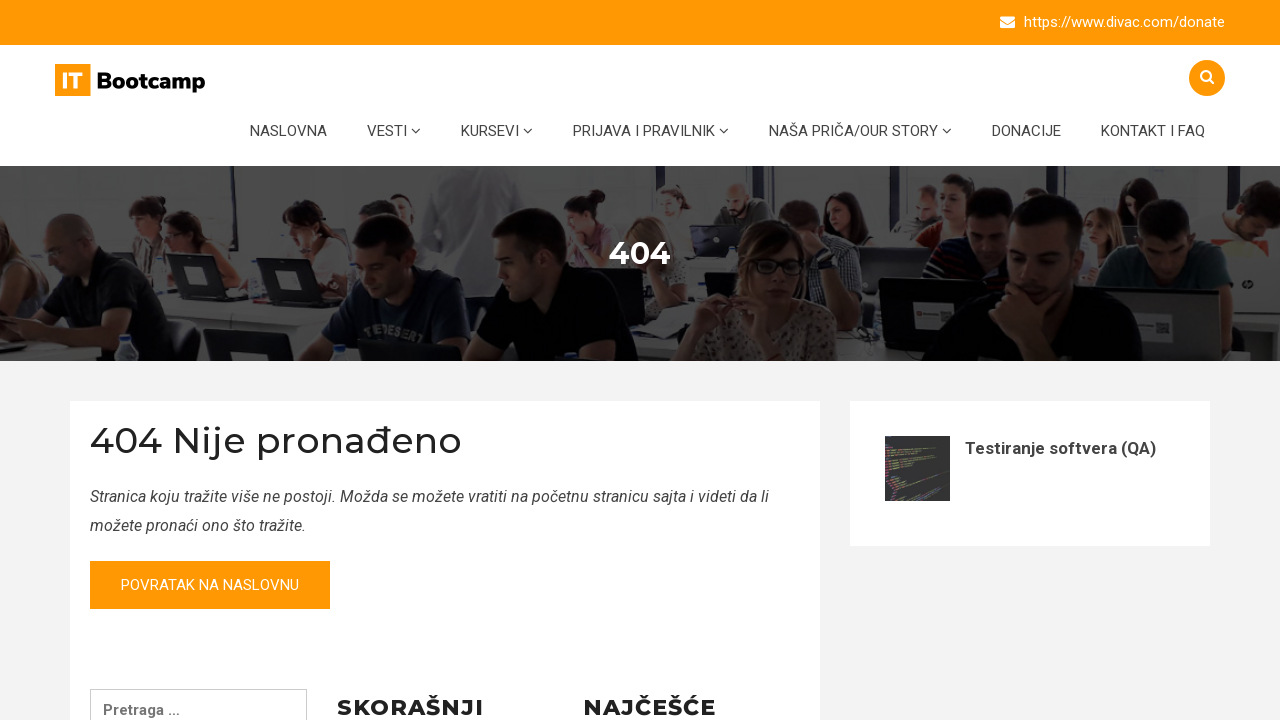

Retrieved page title: Страница није пронађена - ITBootcamp
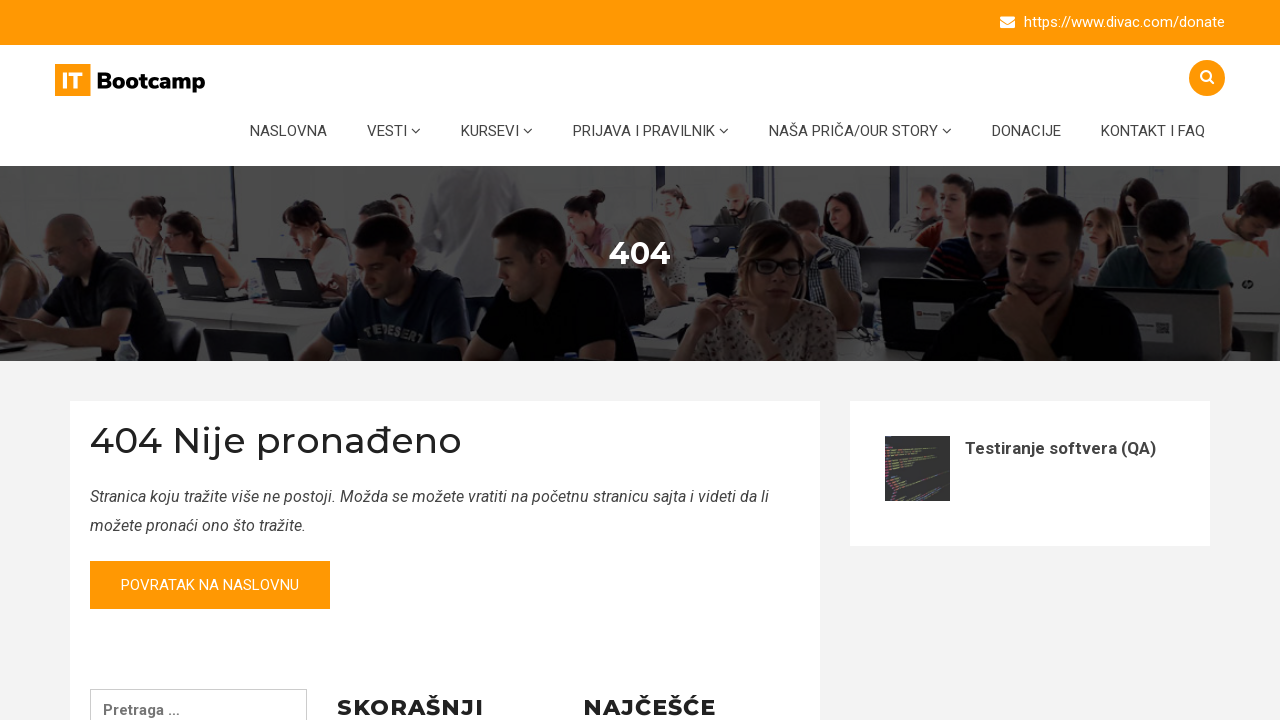

Page title length calculated: 36 characters
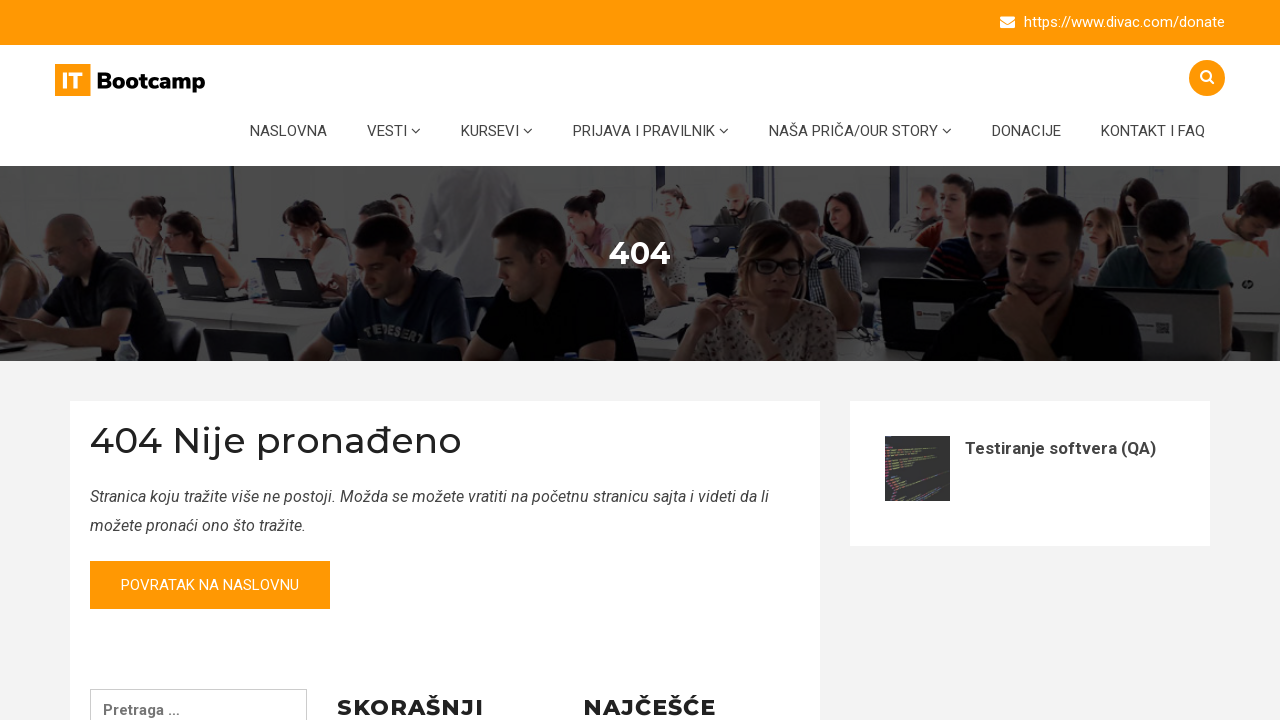

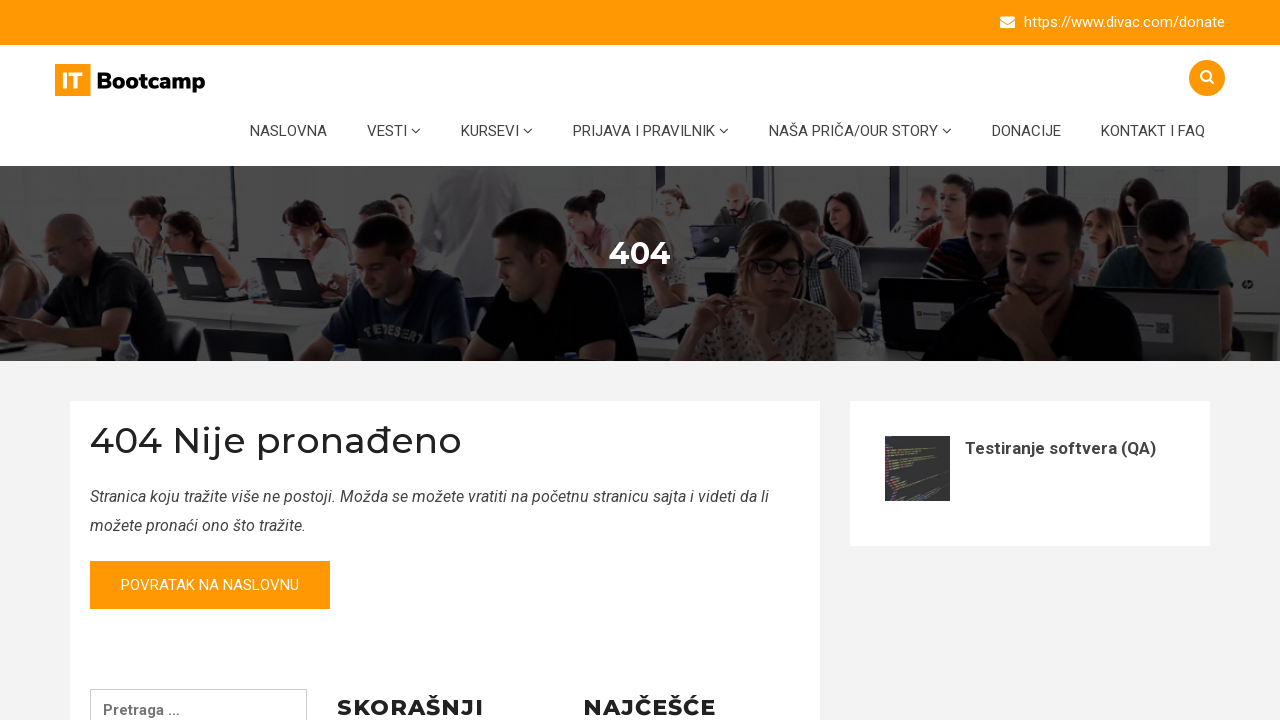